Tests checkbox functionality by clicking a checkbox to select it, then clicking again to deselect it on a practice automation page

Starting URL: https://rahulshettyacademy.com/AutomationPractice/

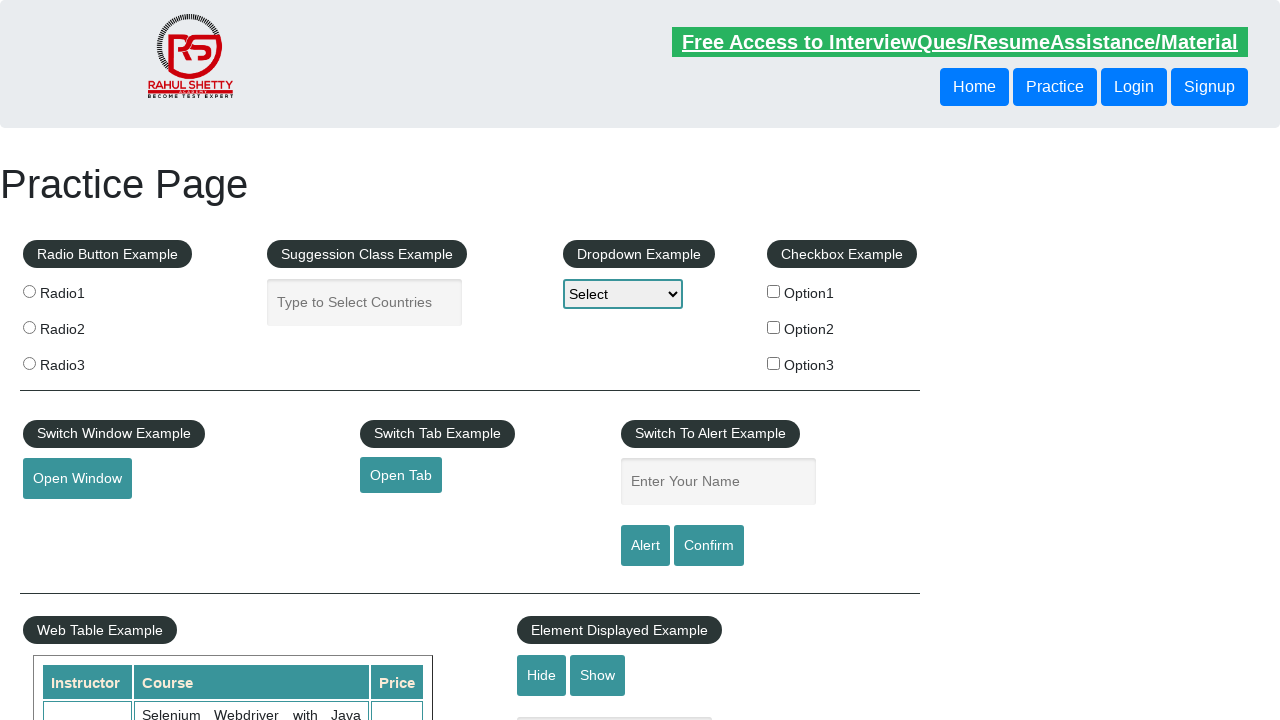

Navigated to Automation Practice page
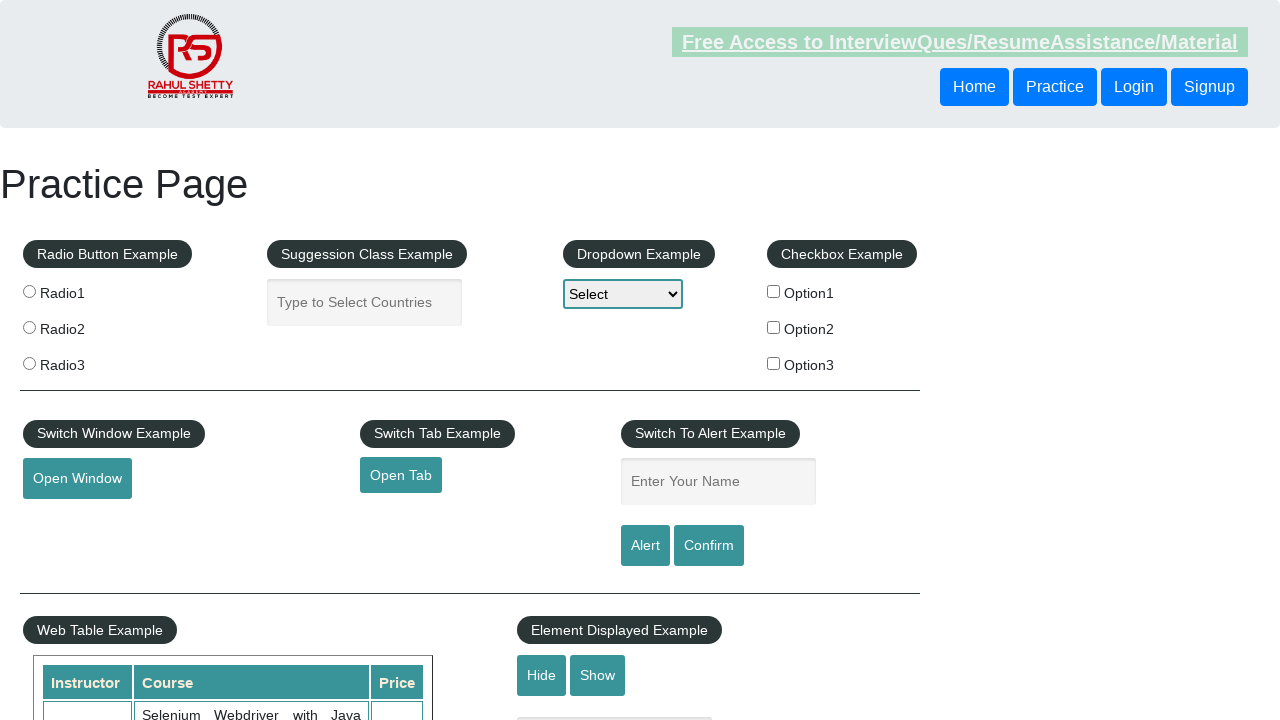

Clicked checkbox to select it at (774, 291) on #checkBoxOption1
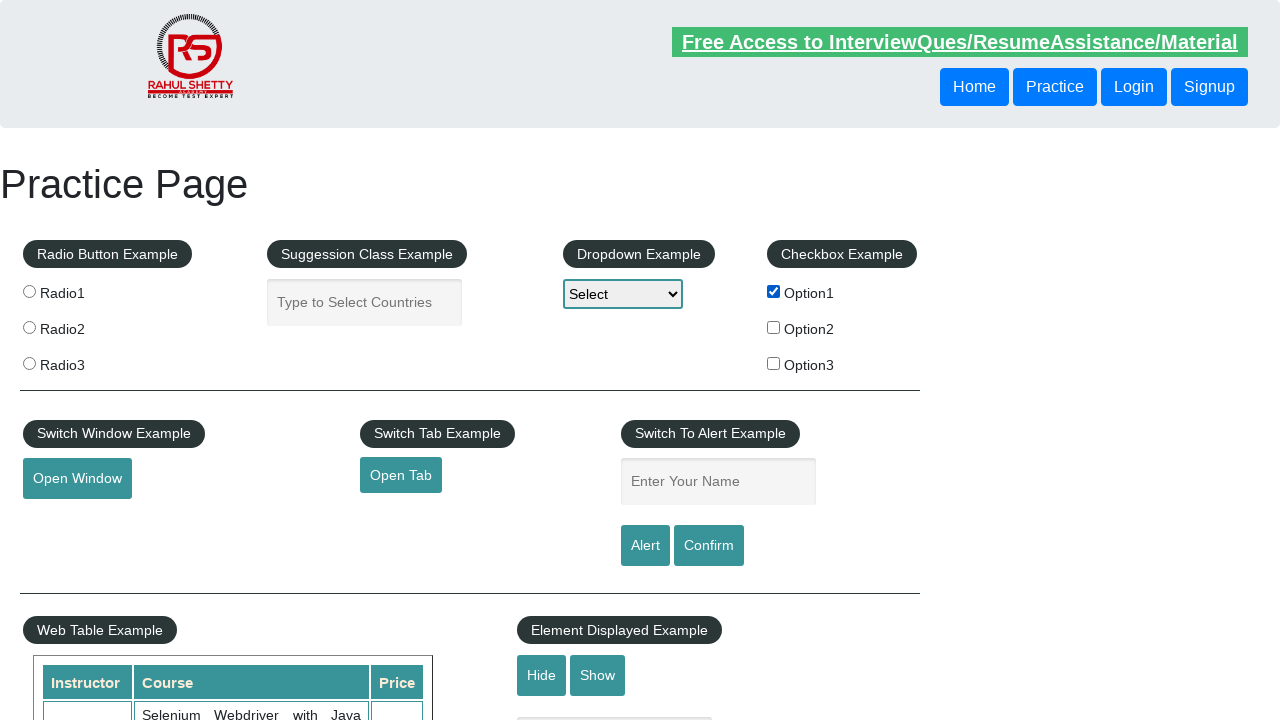

Verified checkbox is selected
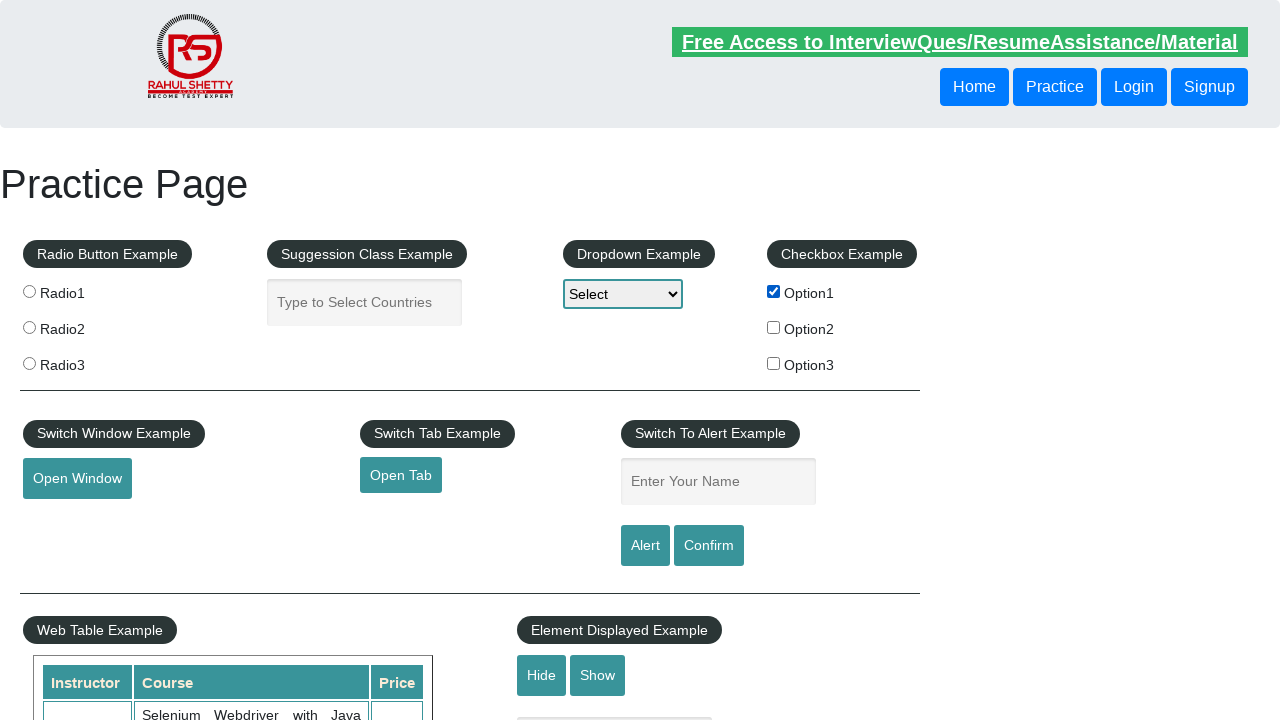

Clicked checkbox to deselect it at (774, 291) on #checkBoxOption1
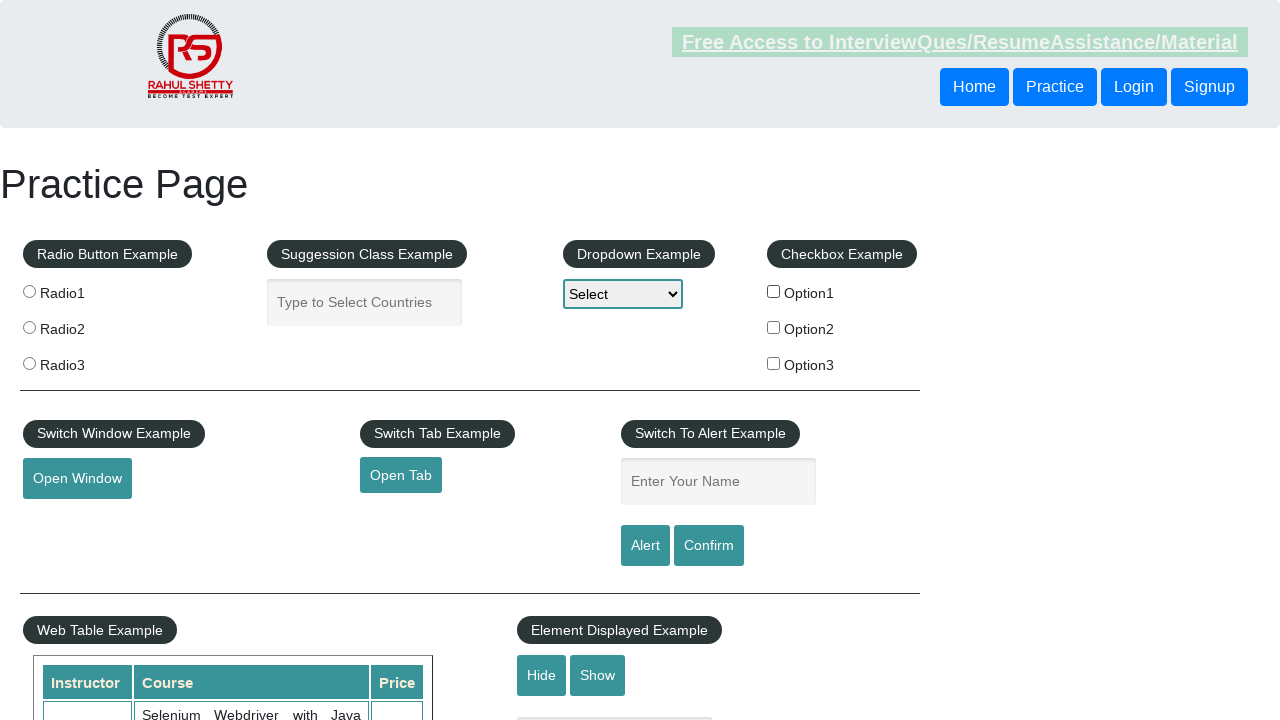

Verified checkbox is deselected
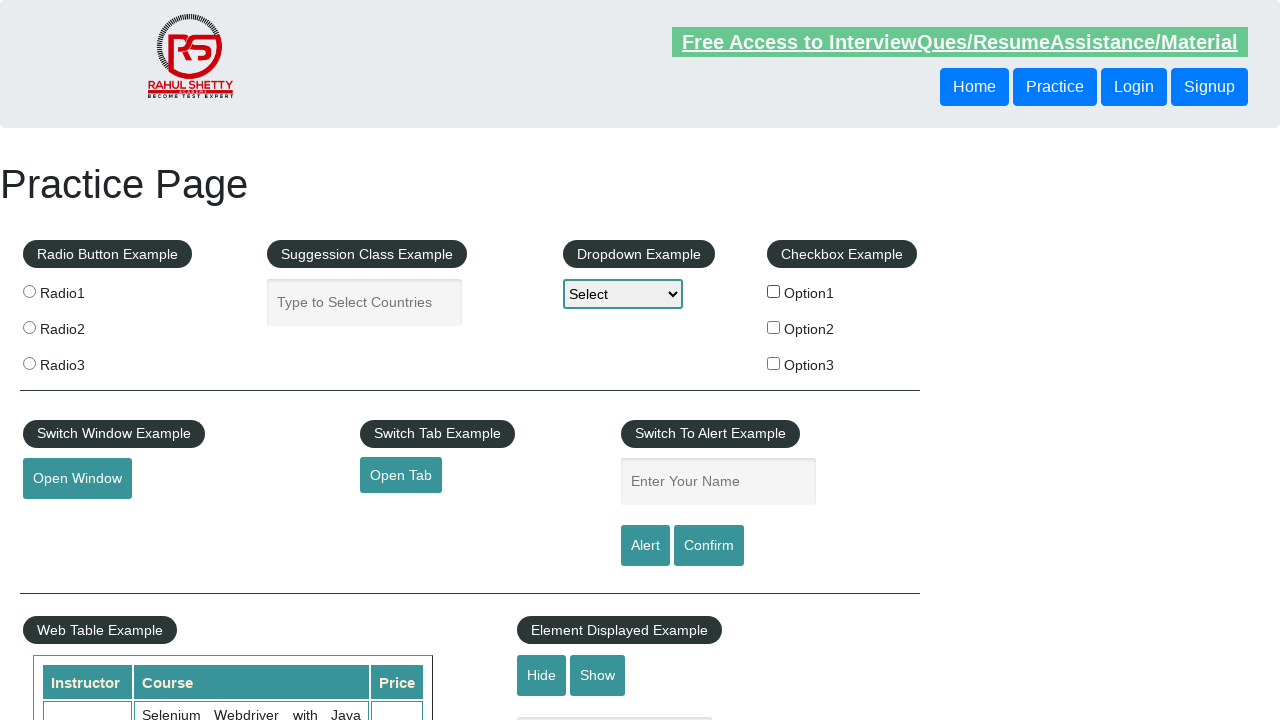

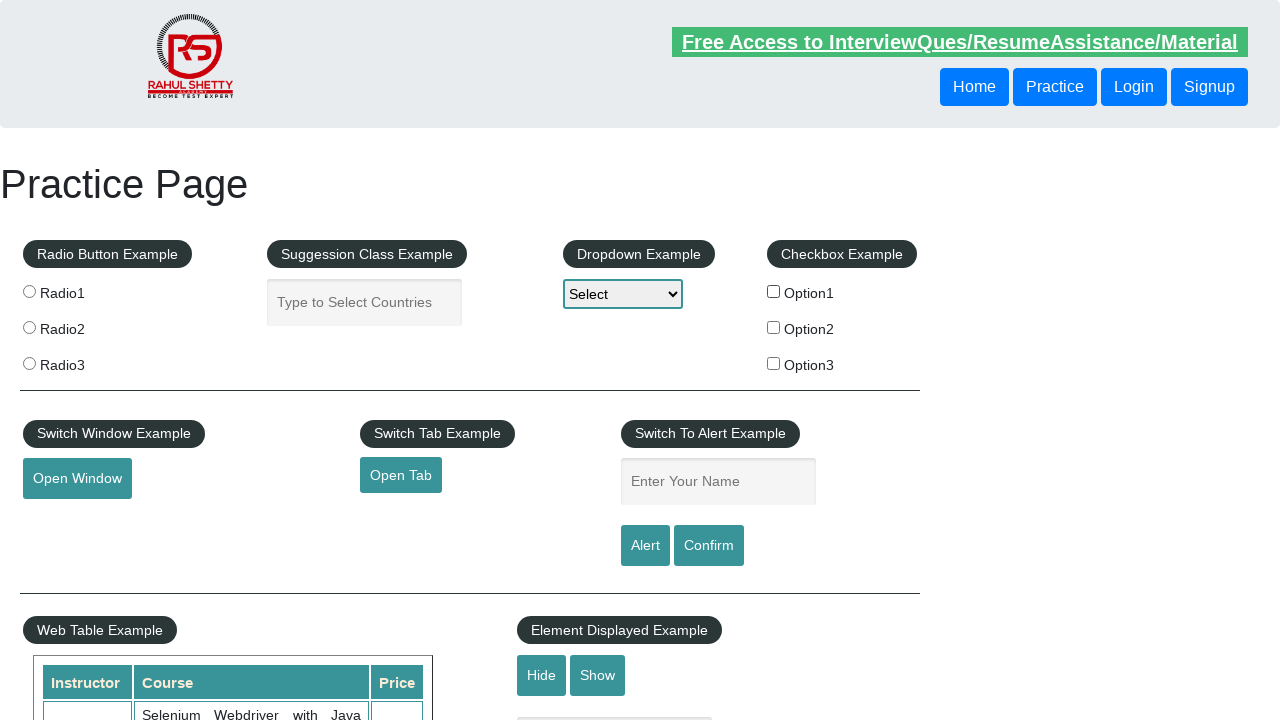